Tests a math problem form by reading two numbers, calculating their sum, selecting the answer from a dropdown, and submitting the form

Starting URL: http://suninjuly.github.io/selects2.html

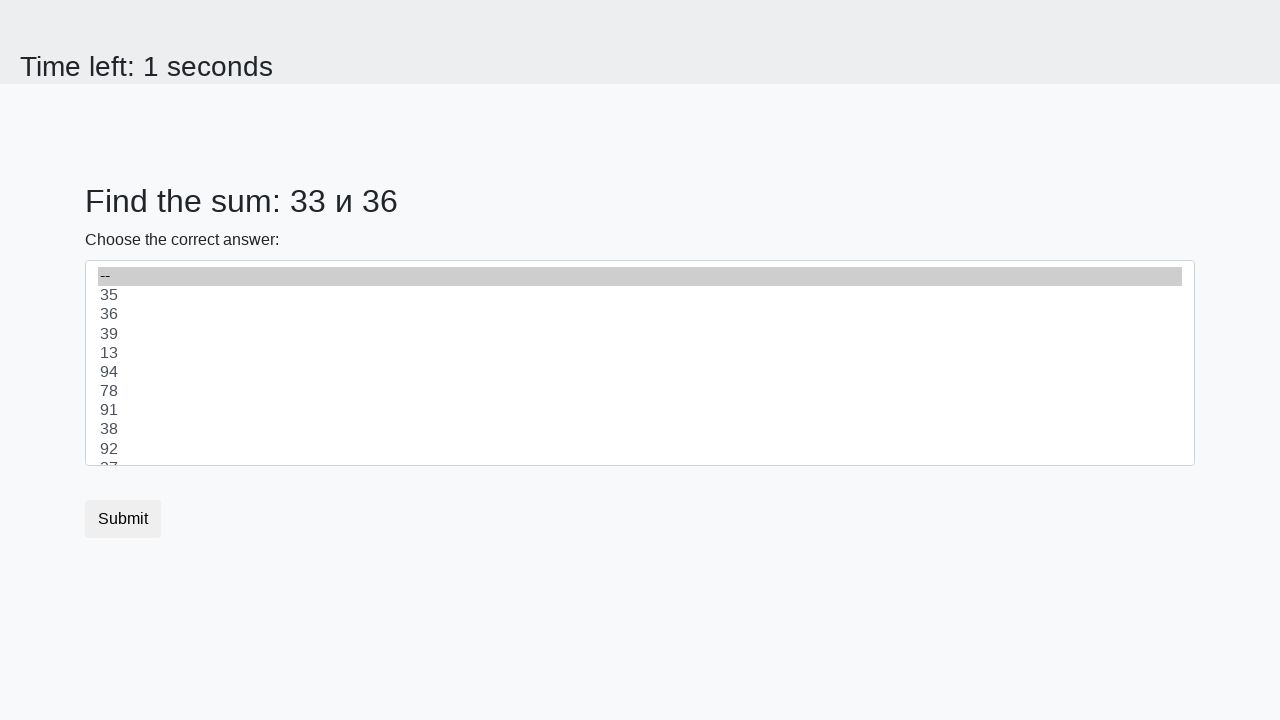

Retrieved first number from the page
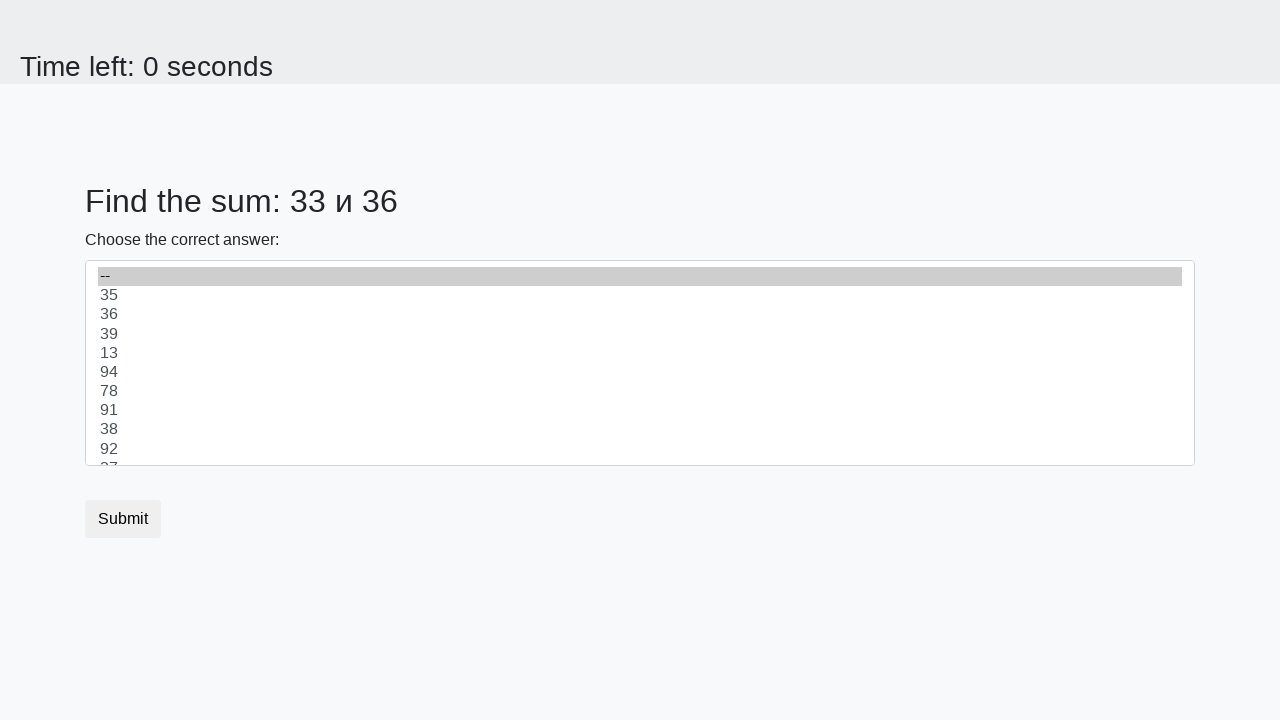

Retrieved second number from the page
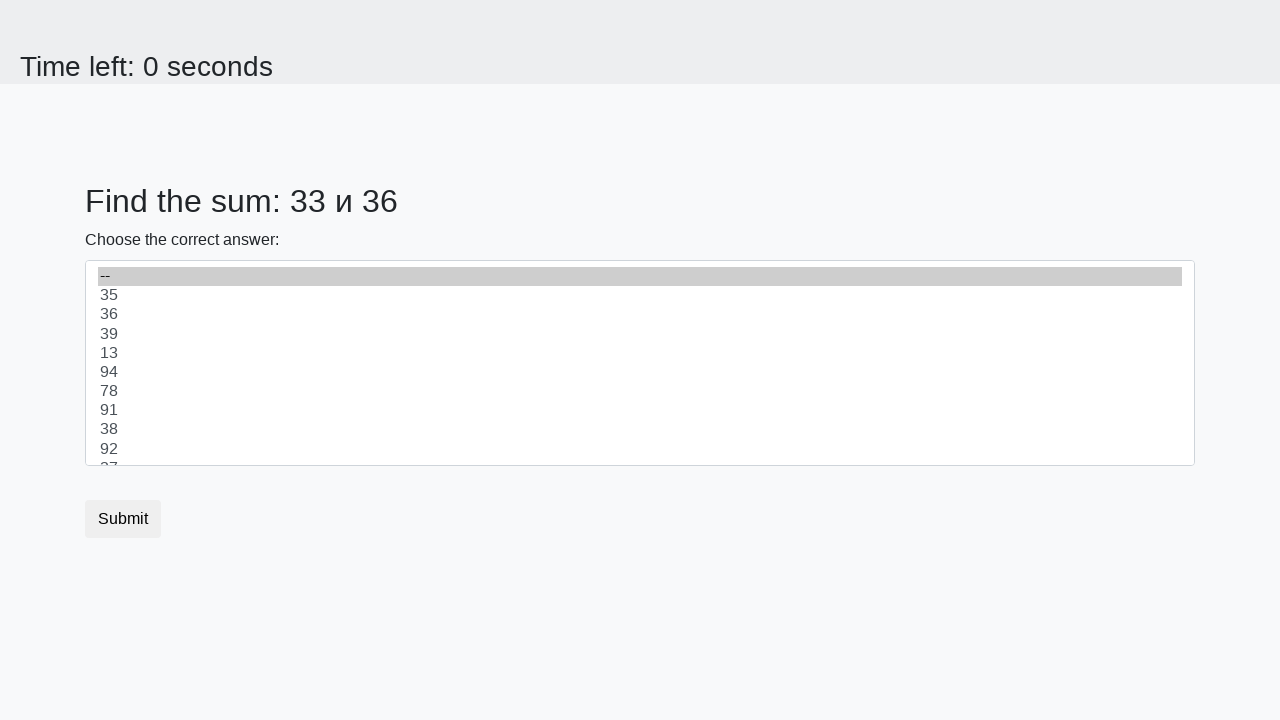

Calculated sum: 33 + 36 = 69
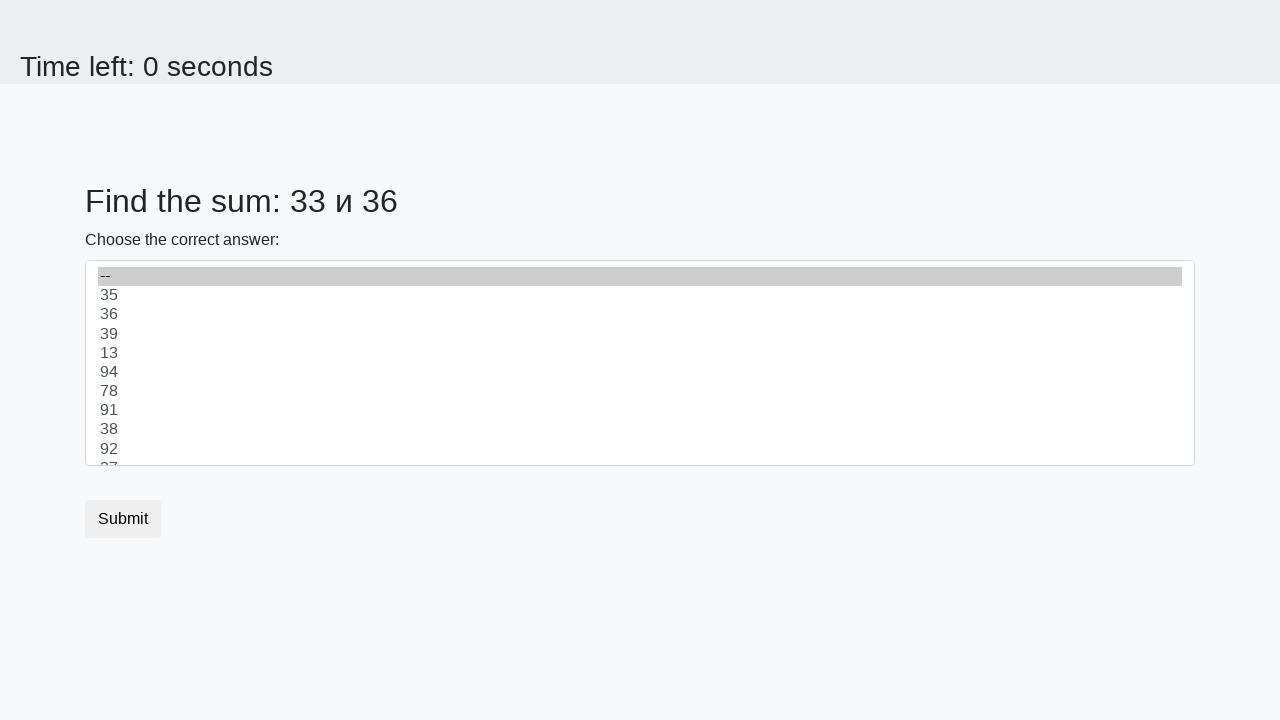

Selected answer '69' from dropdown on #dropdown
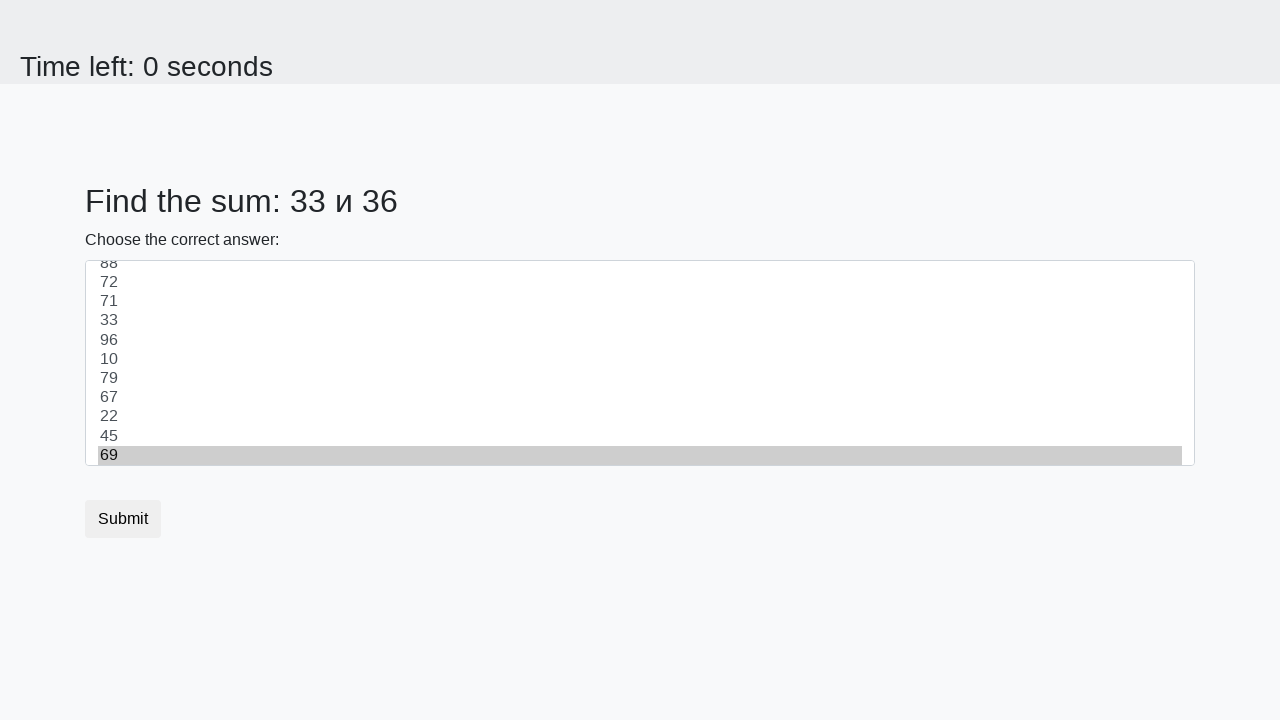

Submitted the form at (123, 519) on button[type='submit']
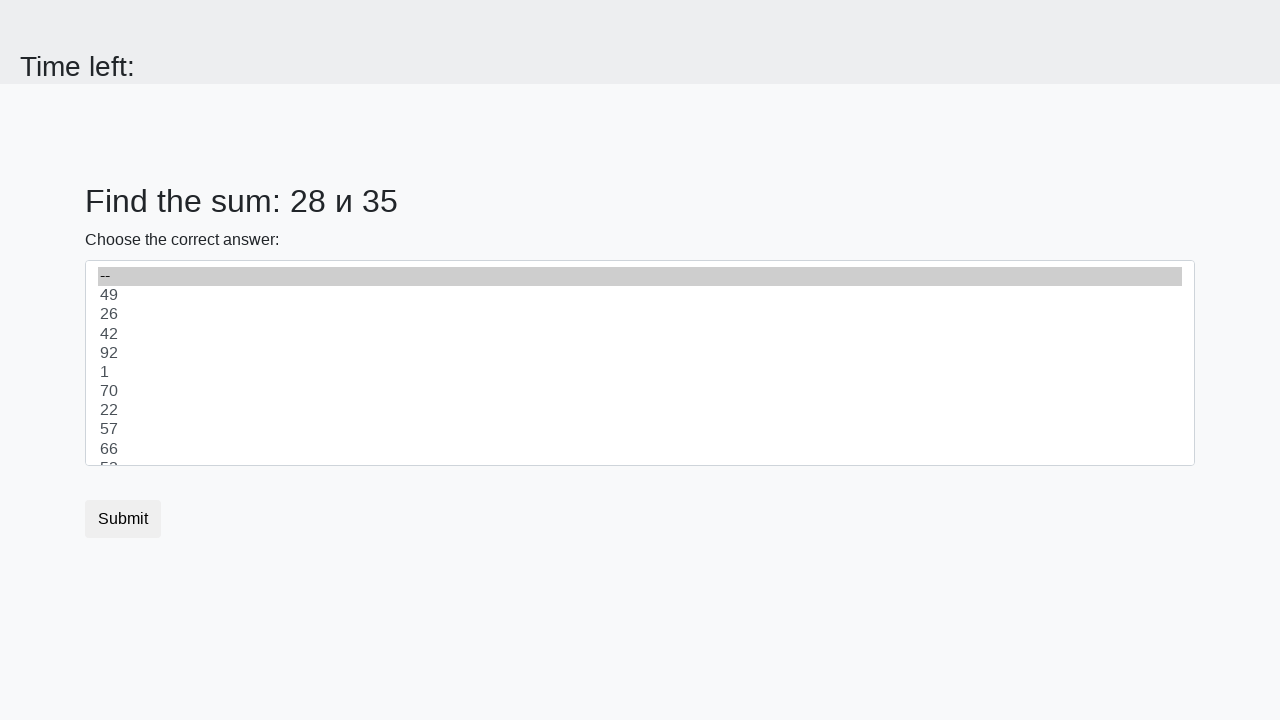

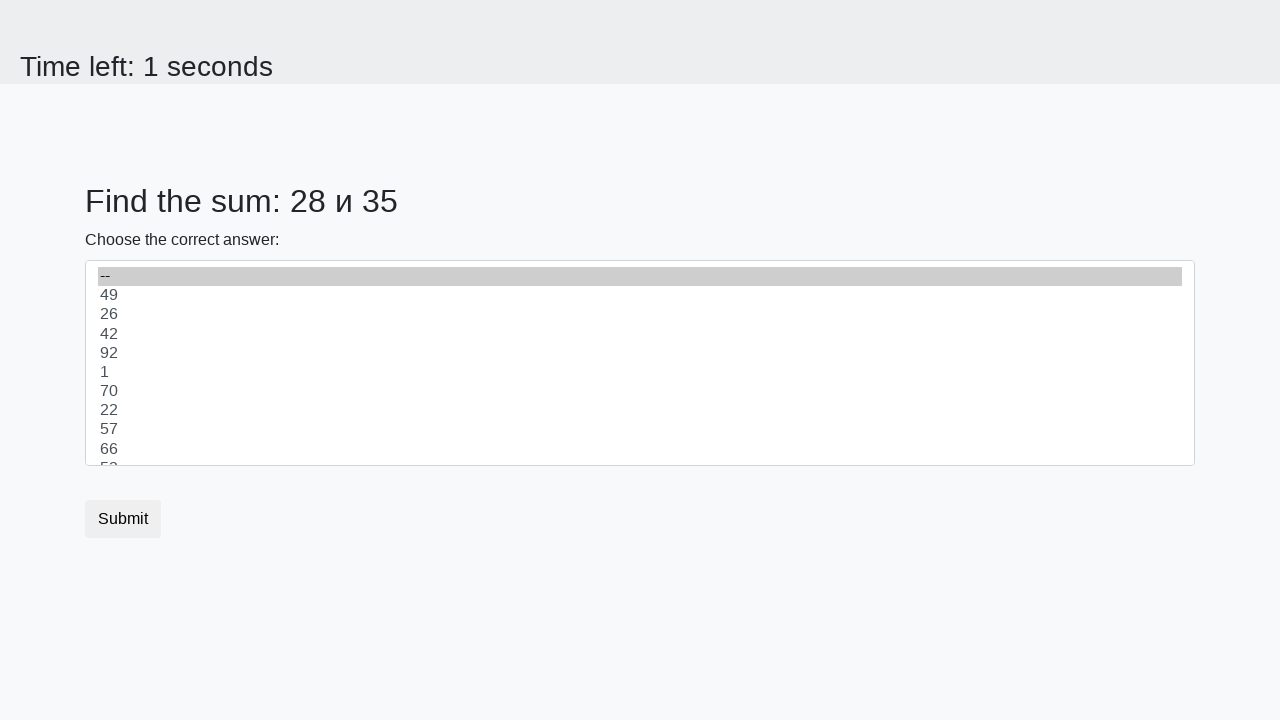